Tests that the logo image and search box are displayed on the OpenCart page, then performs a product search for "Macbook" by filling the search field and clicking the search button.

Starting URL: https://naveenautomationlabs.com/opencart/index.php?route=account/login

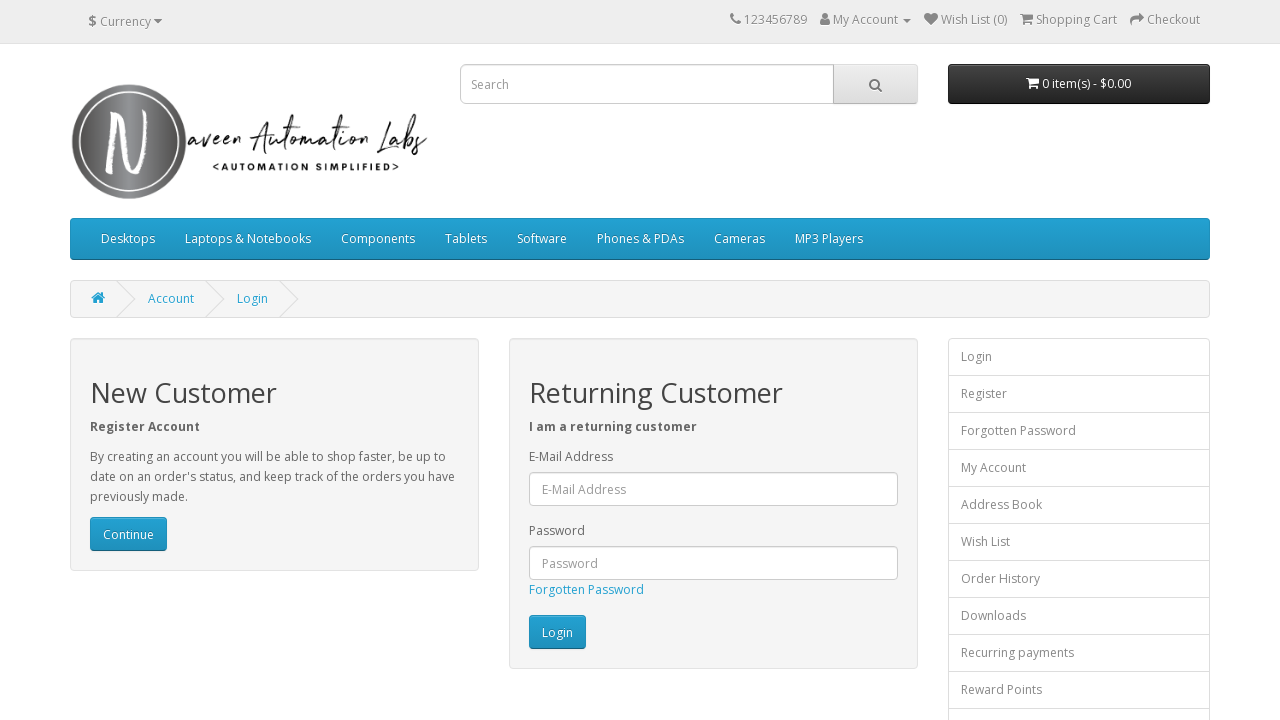

Waited for logo image to be present on page
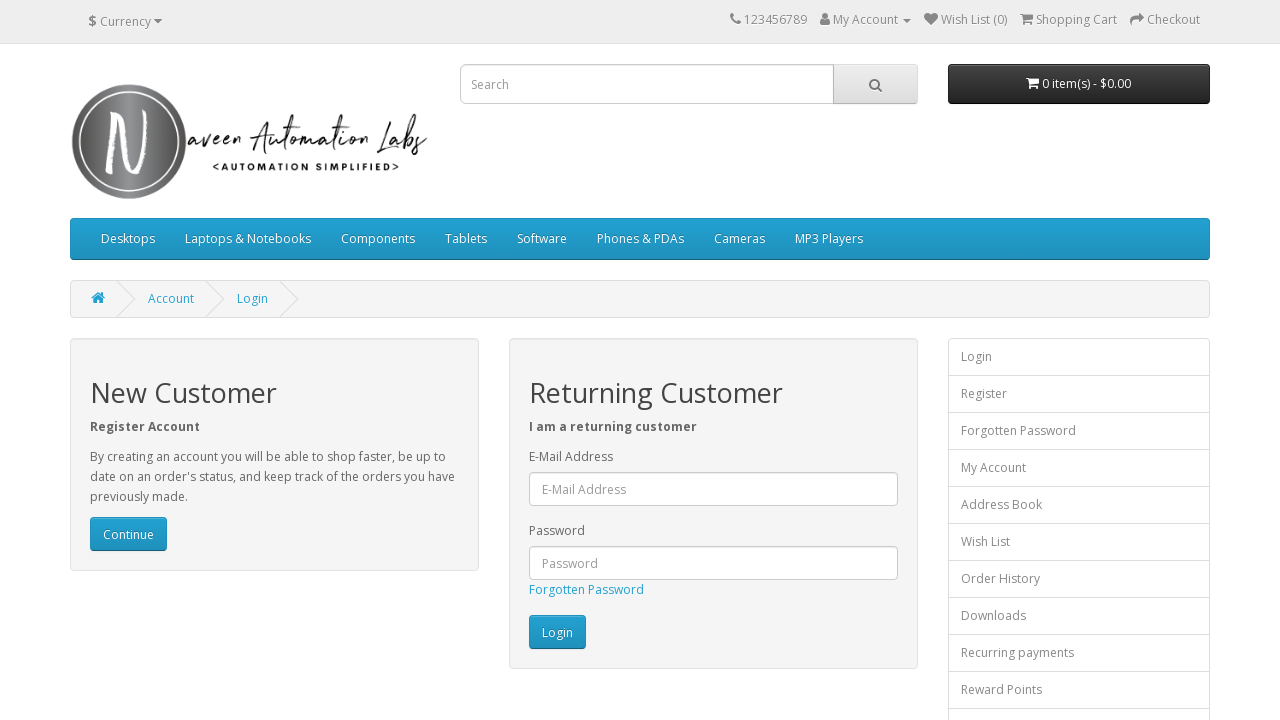

Verified logo image is visible
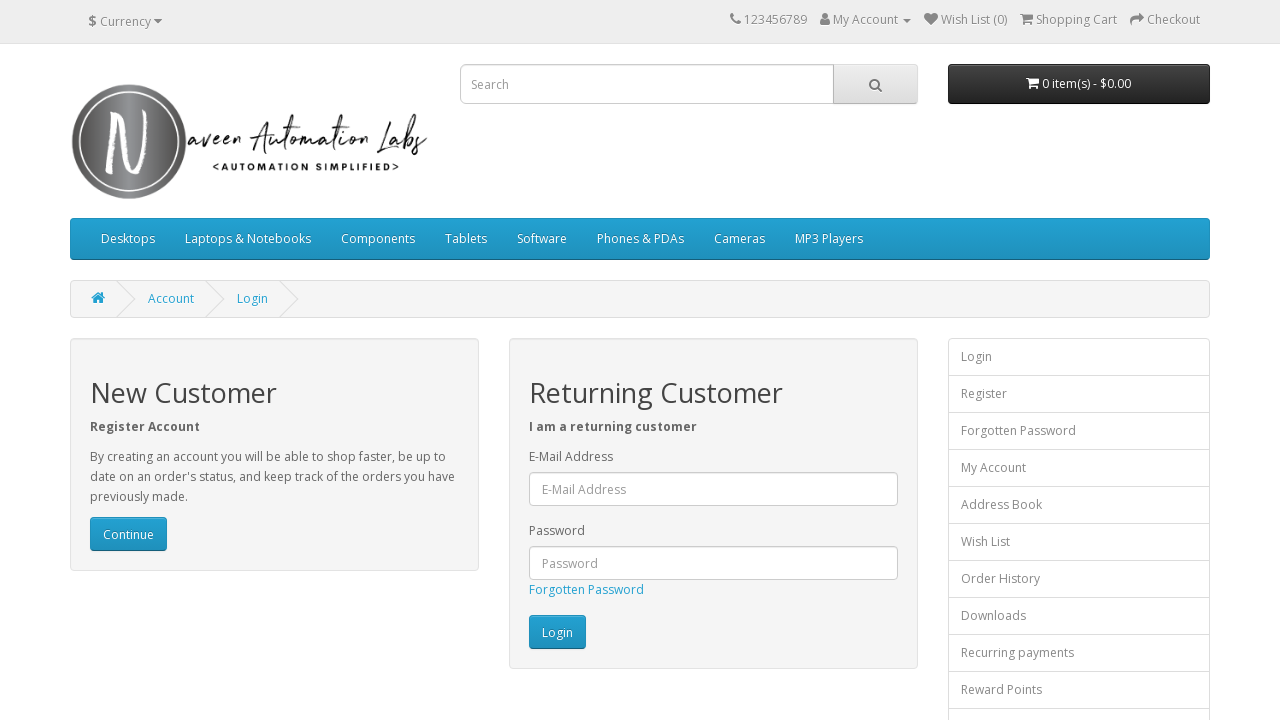

Confirmed search box is visible
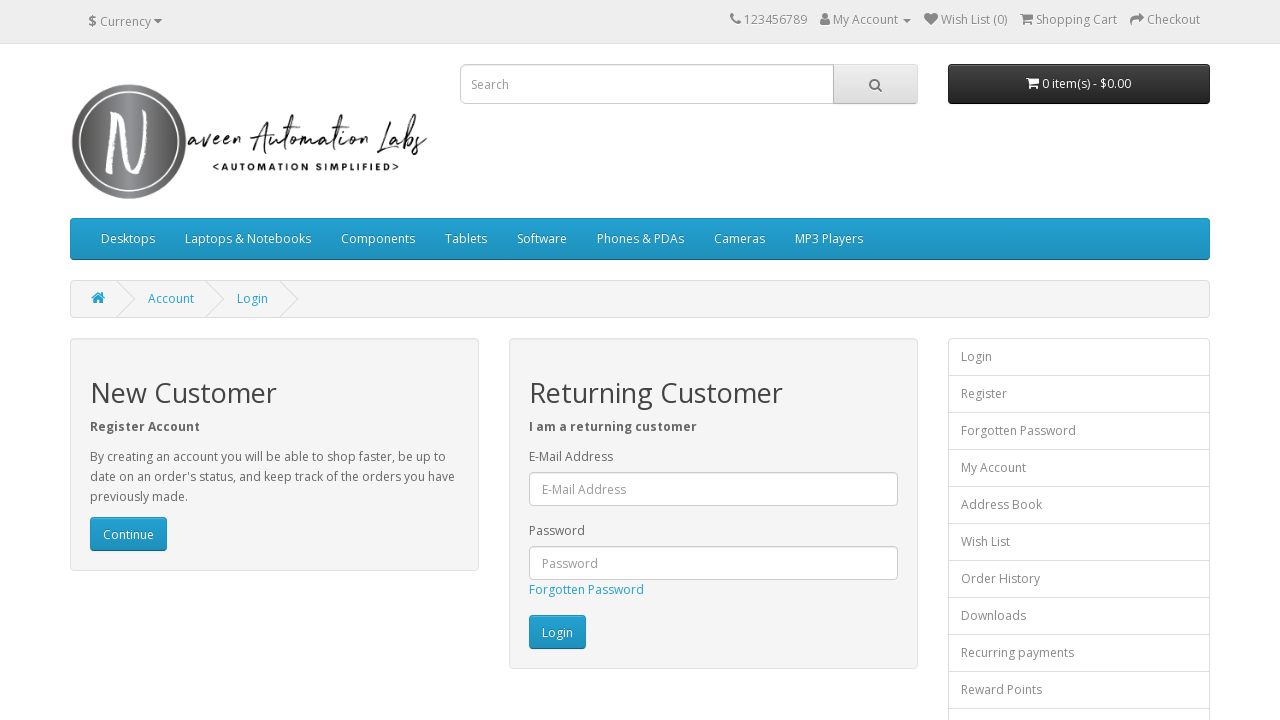

Filled search box with 'Macbook' on input[name='search']
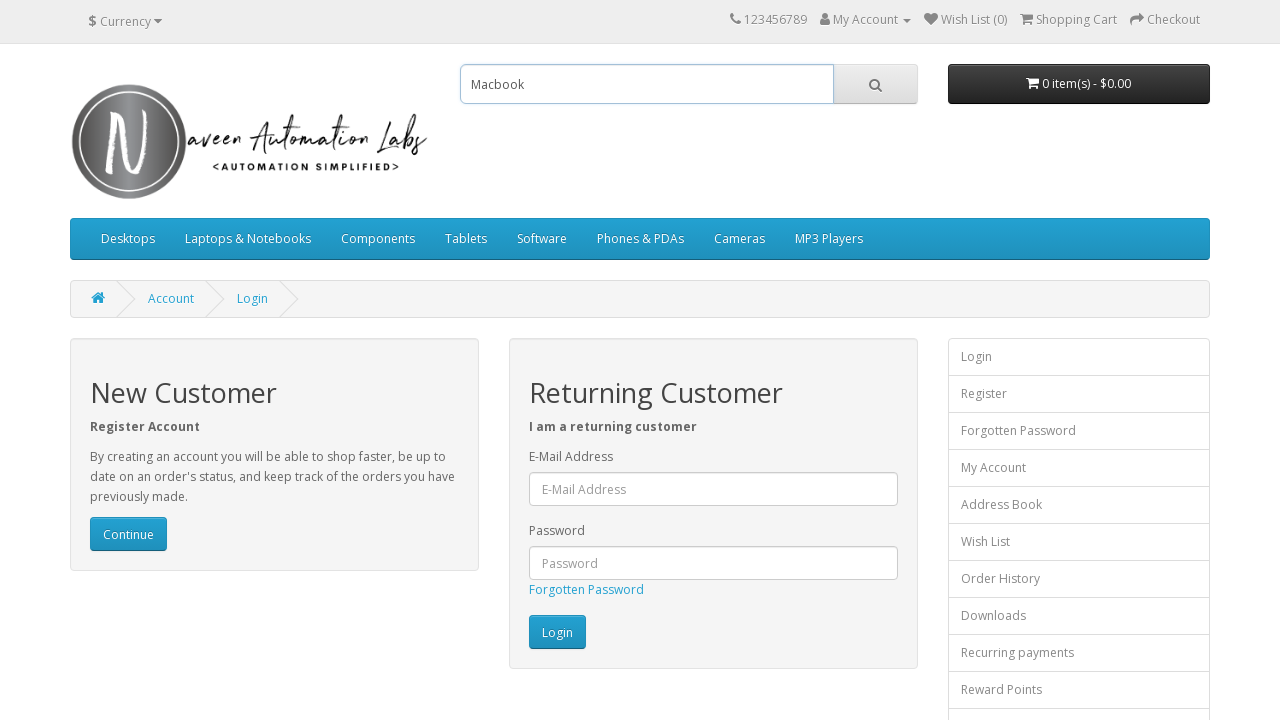

Clicked search button to perform product search for 'Macbook' at (875, 84) on #search > span > button
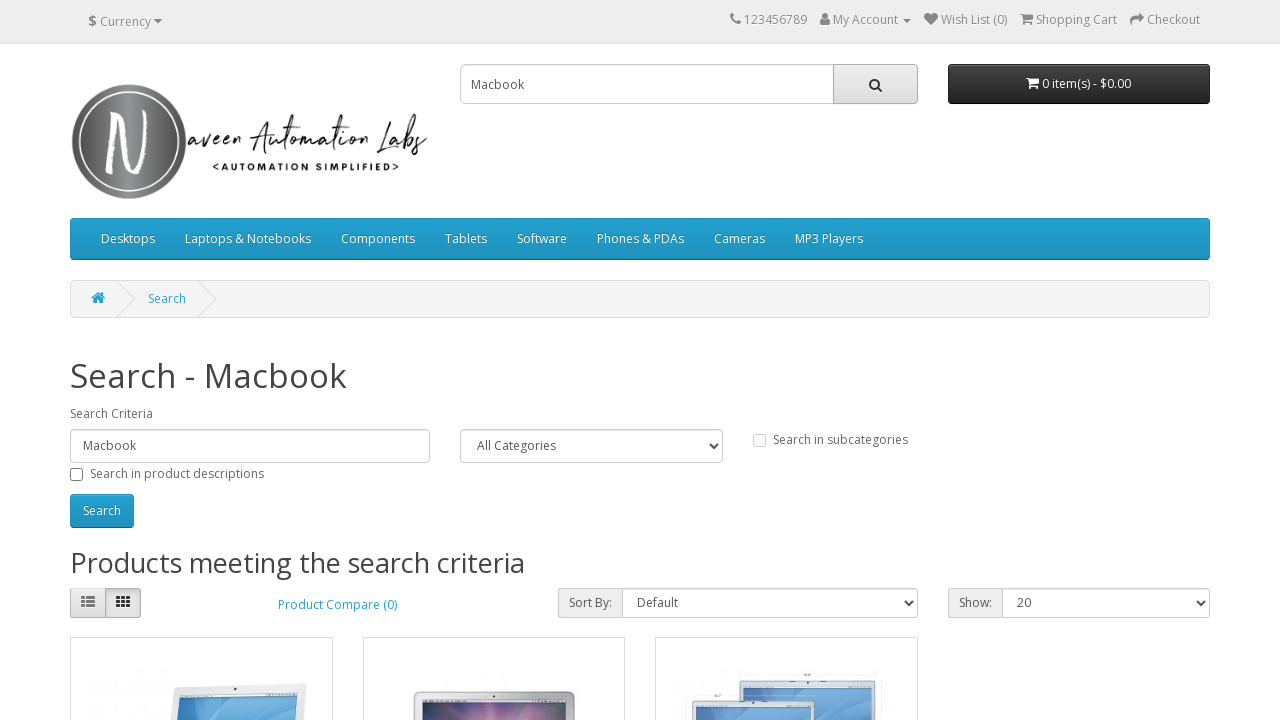

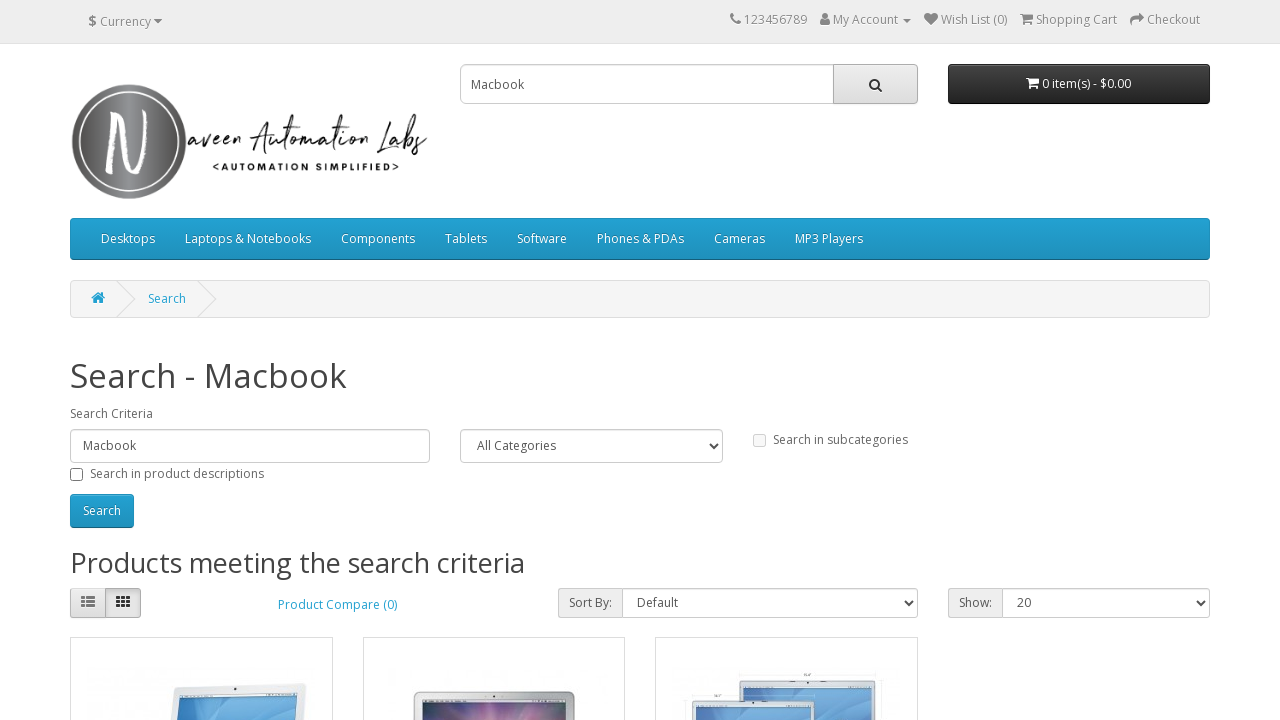